Verifies that multiple page elements contain expected text including logo and navigation links

Starting URL: https://rahulshettyacademy.com/seleniumPractise/#/

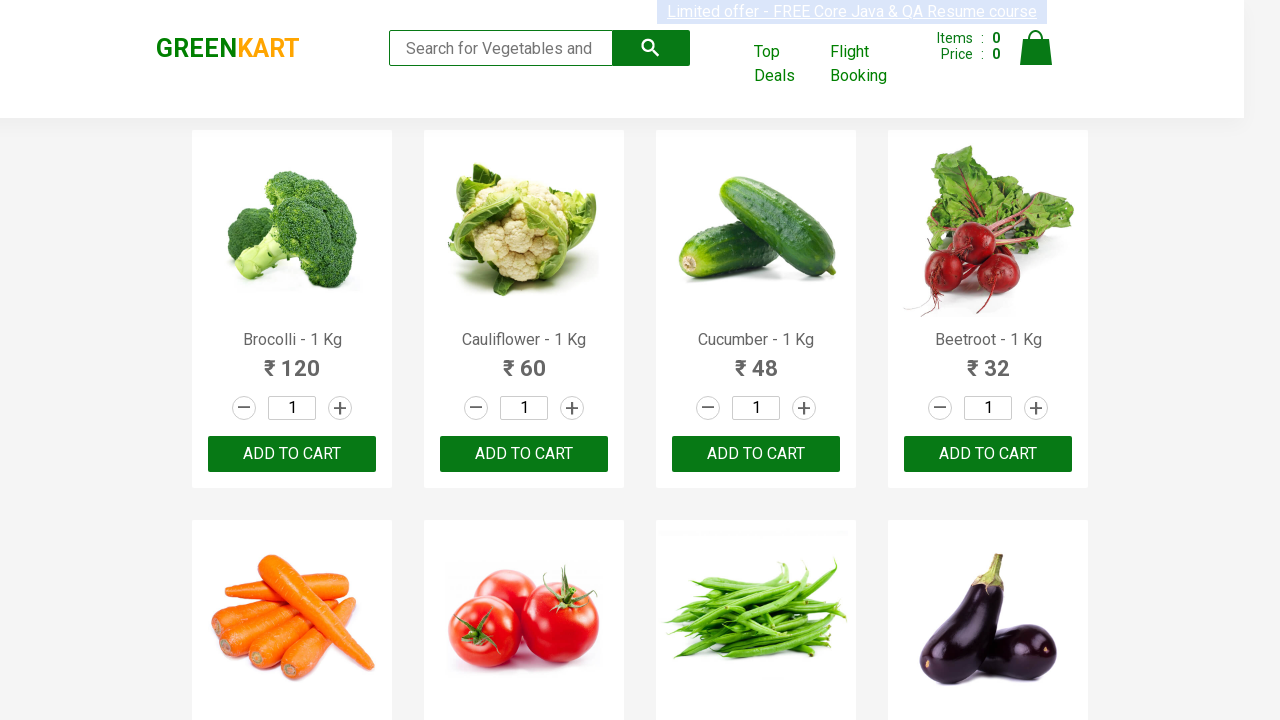

Waited for logo element to load
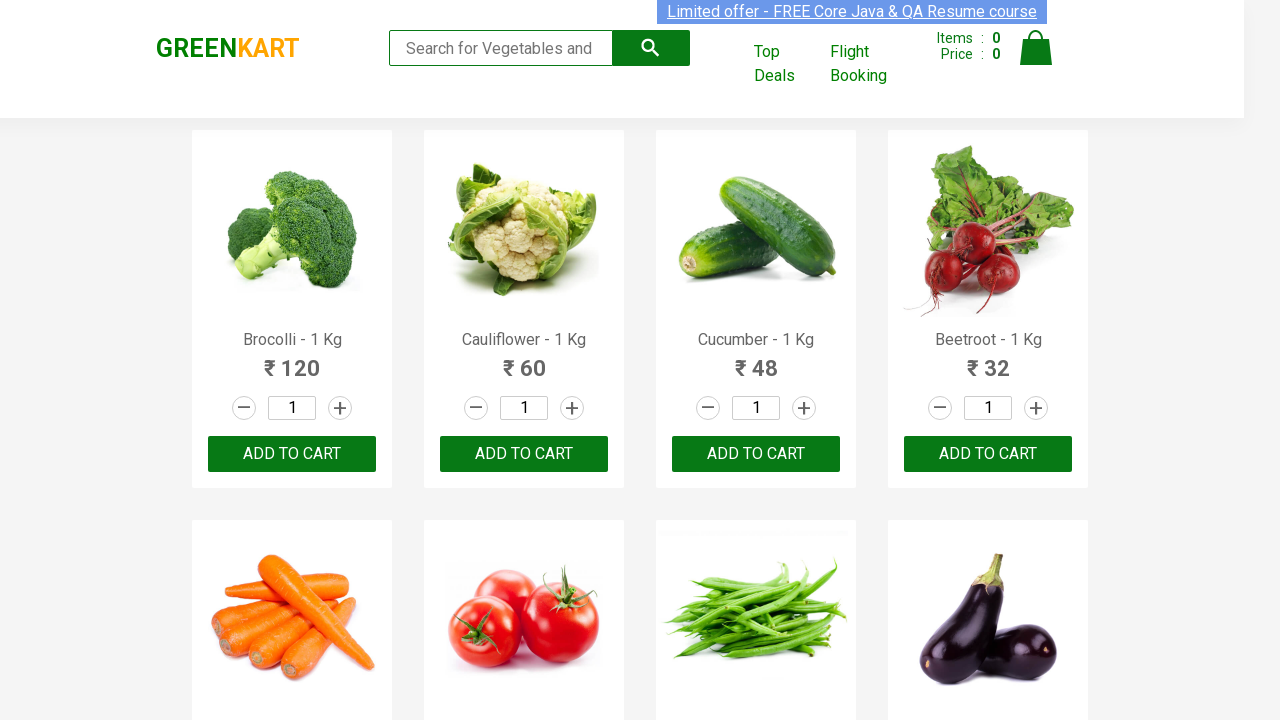

Waited for navigation links to load
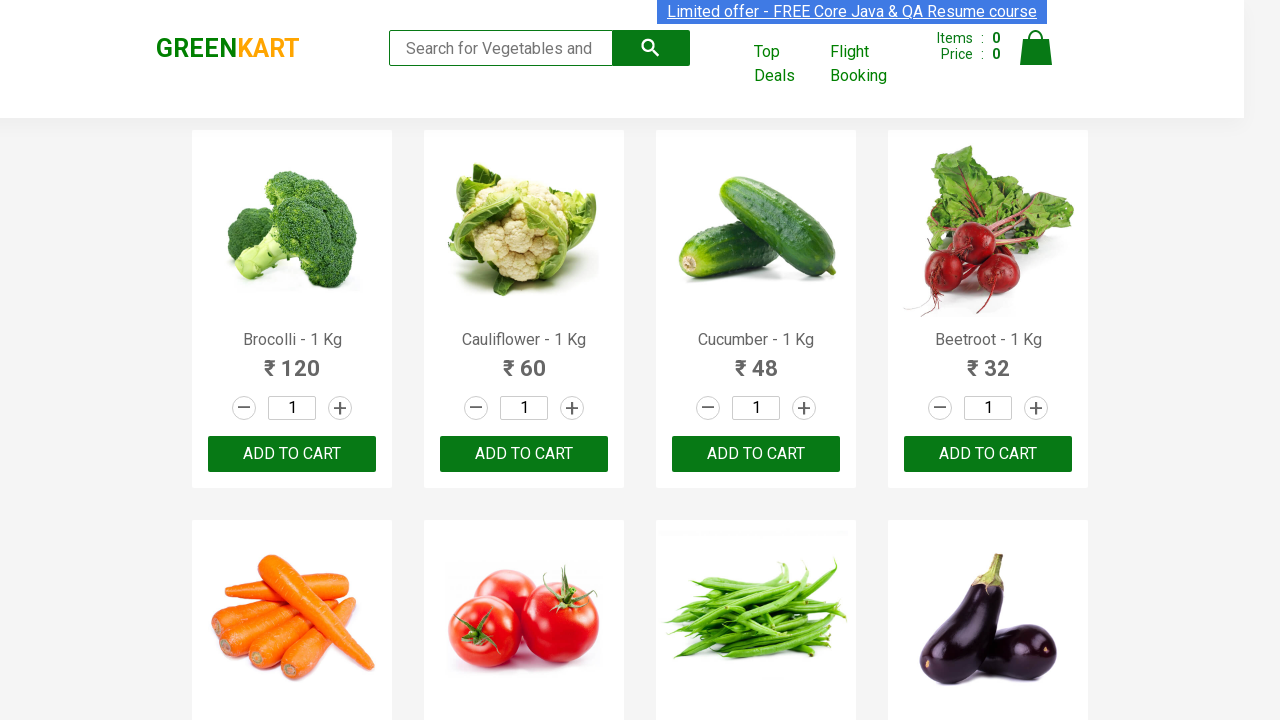

Retrieved logo text: 'GREENKART'
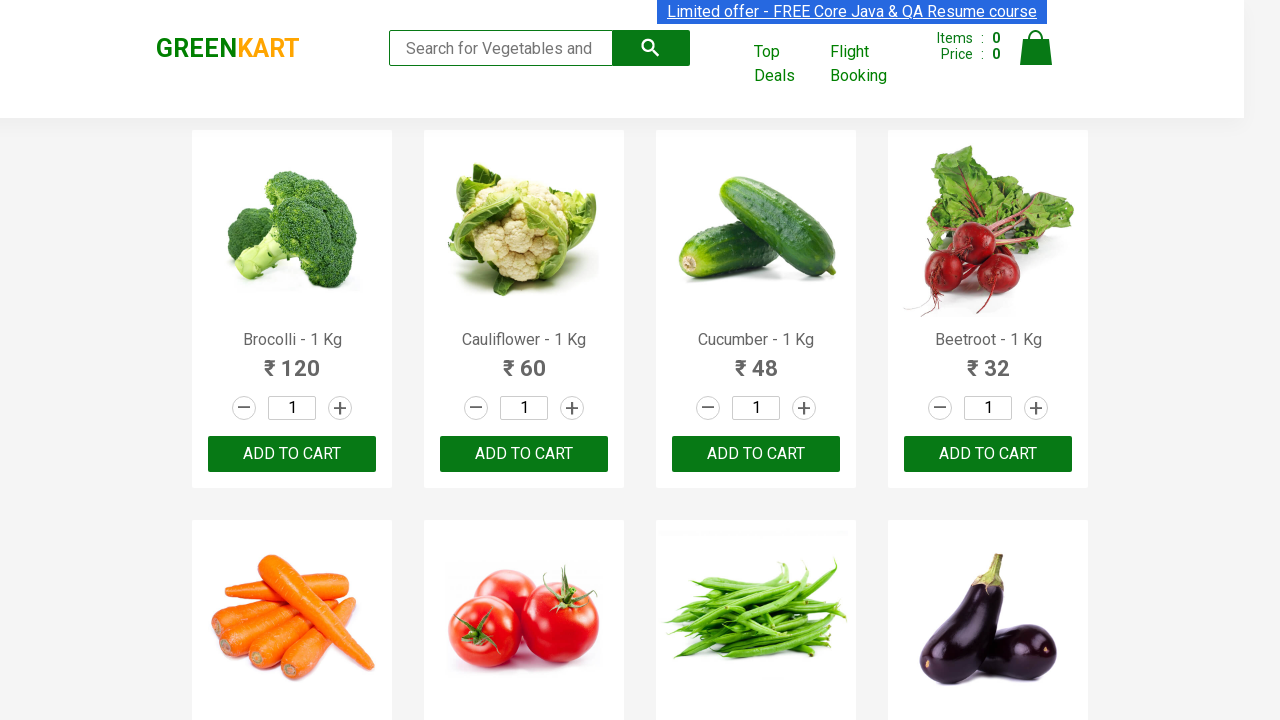

Verified logo text matches expected value 'GREENKART'
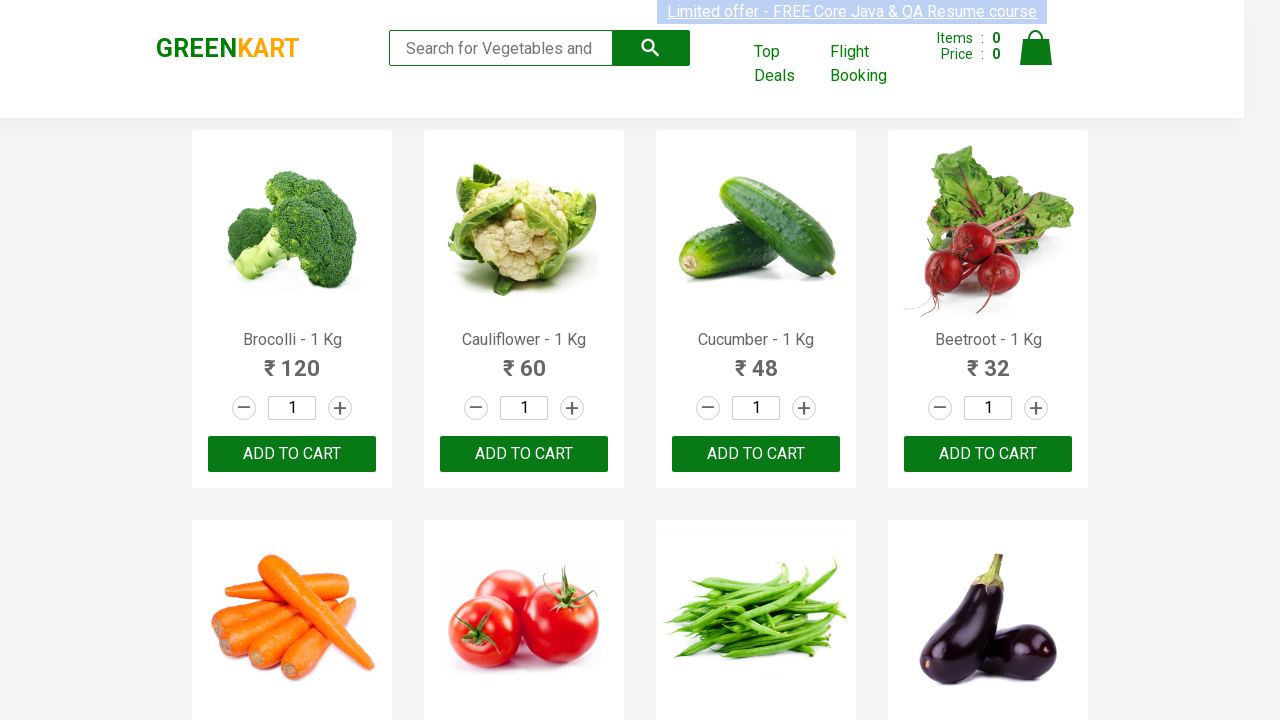

Retrieved 3 navigation link elements
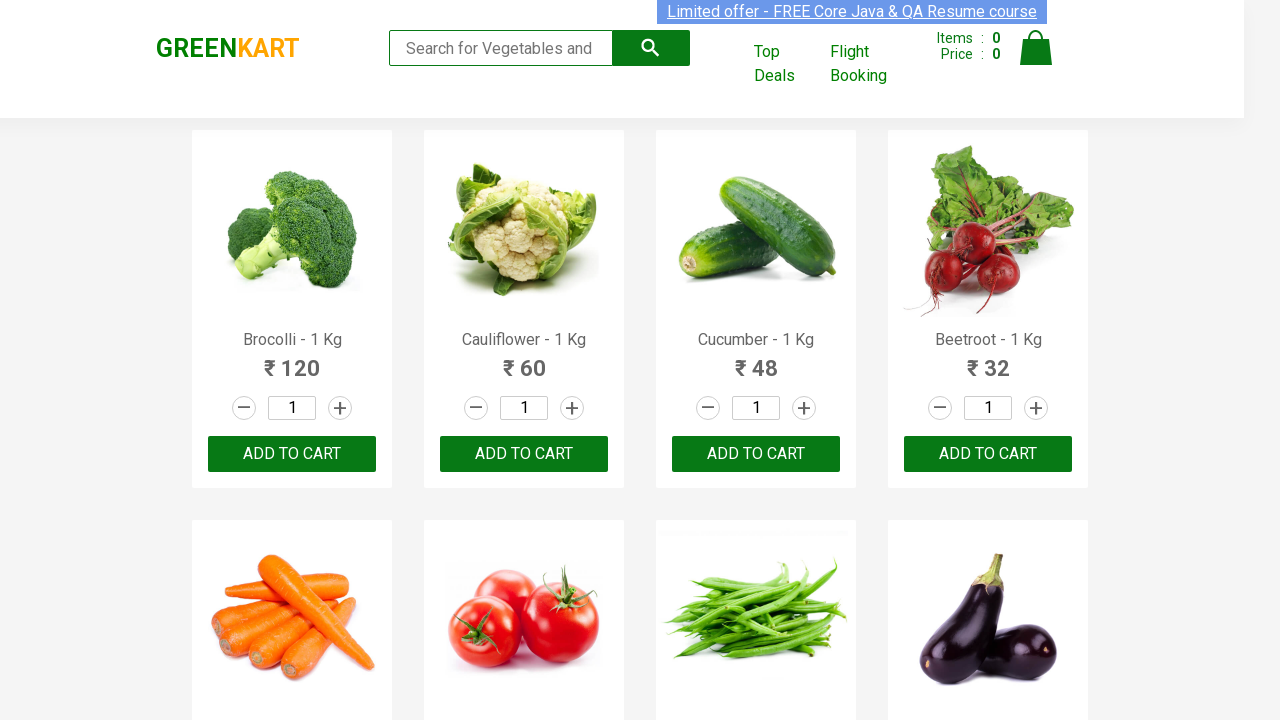

Extracted text from navigation links: ['Limited offer - FREE Core Java & QA Resume course', 'Top Deals', 'Flight Booking']
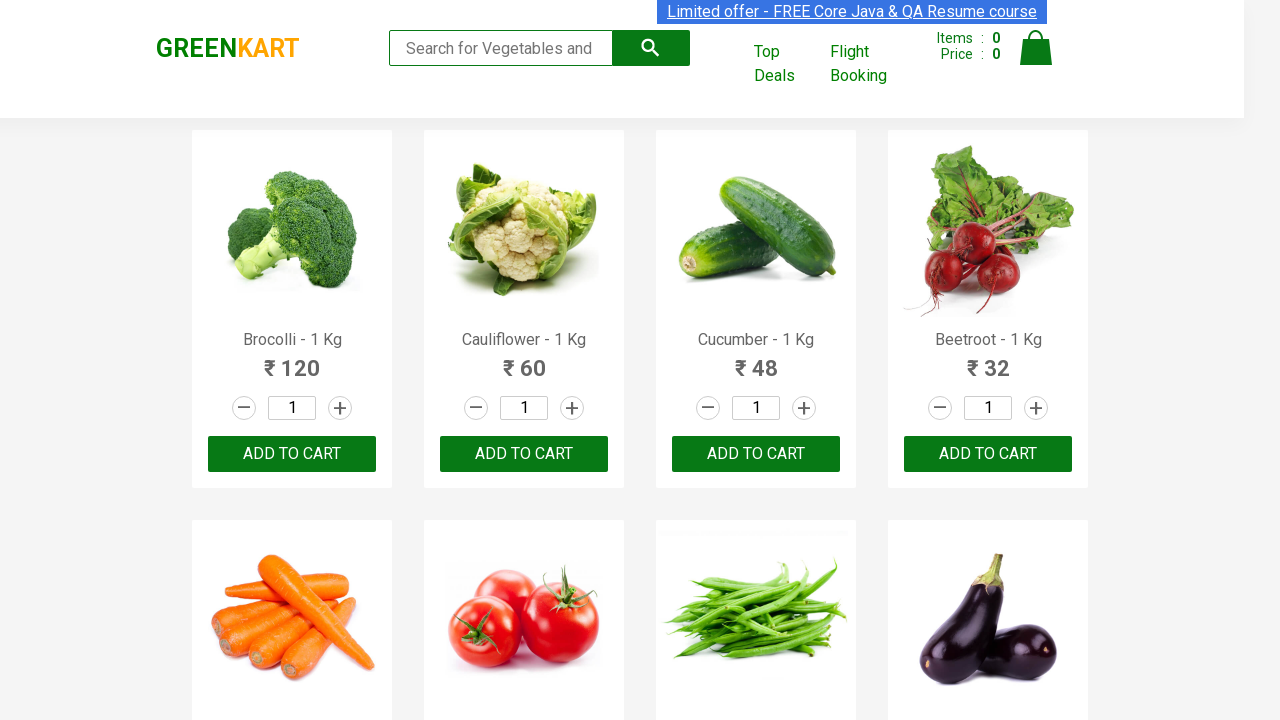

Checked navigation links - 'Top' link exists: True, 'Flight Booking' exists: True
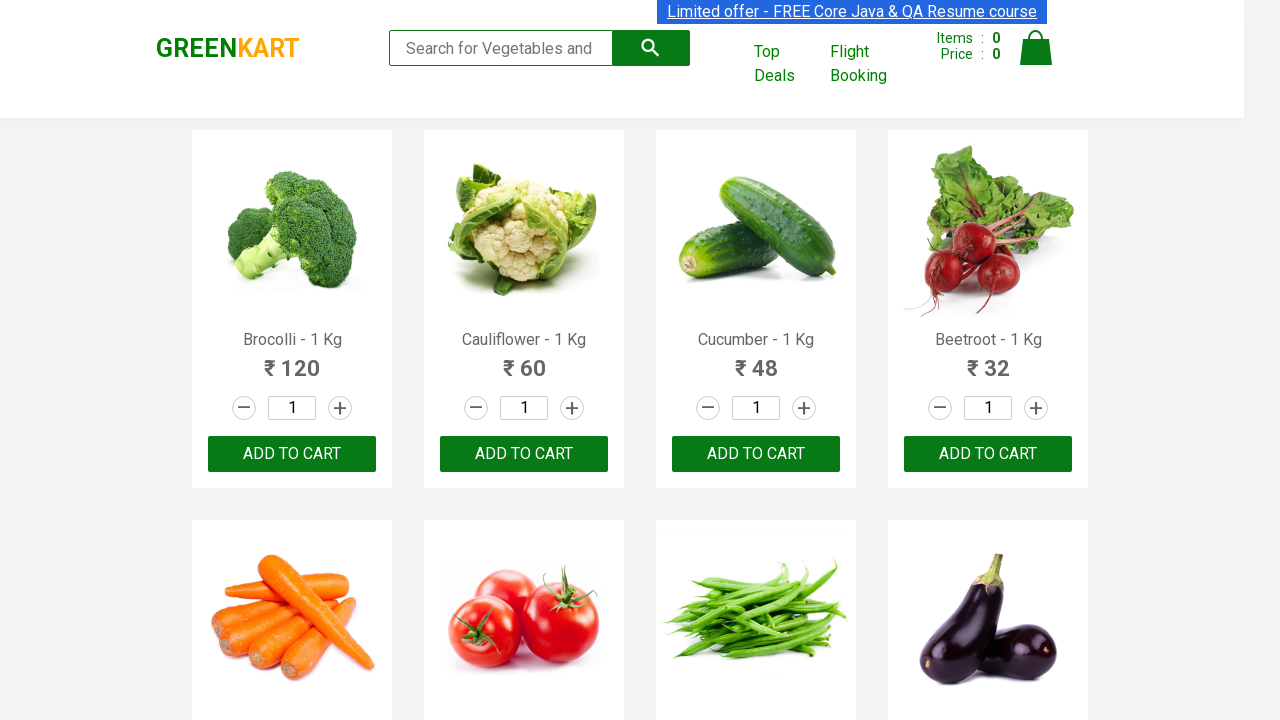

Verified at least one navigation link starts with 'Top'
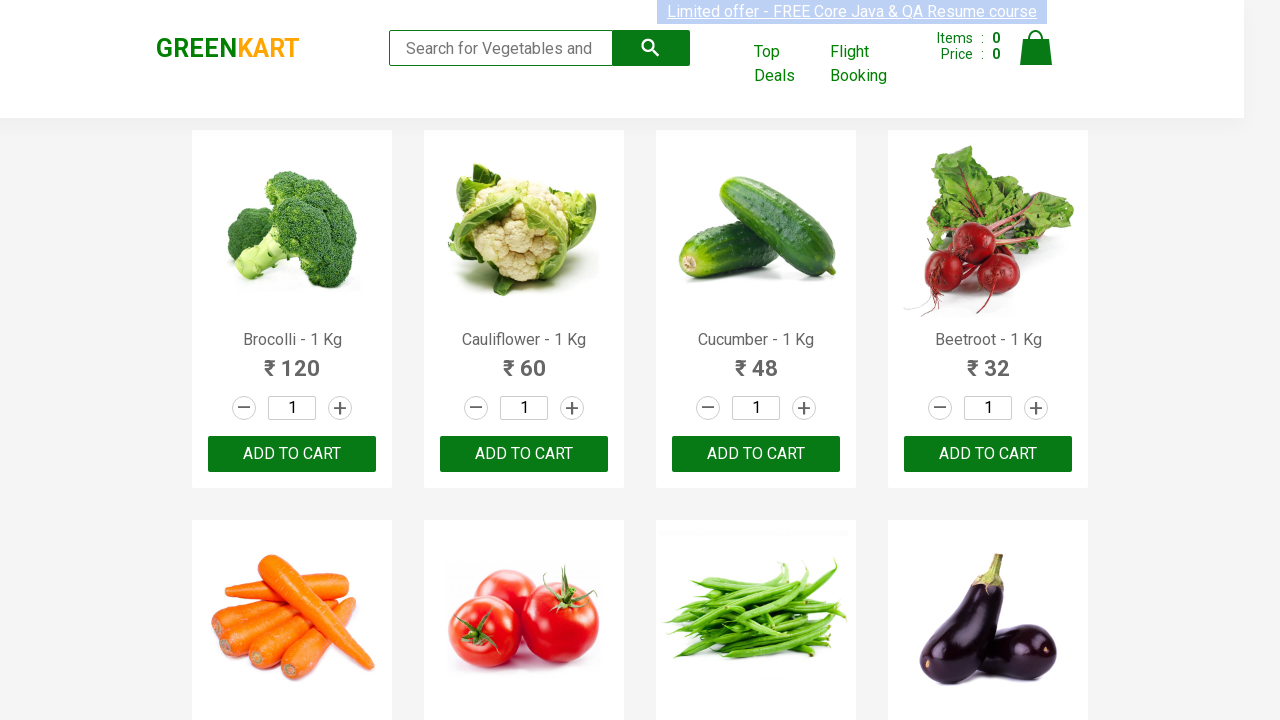

Verified 'Flight Booking' navigation link exists
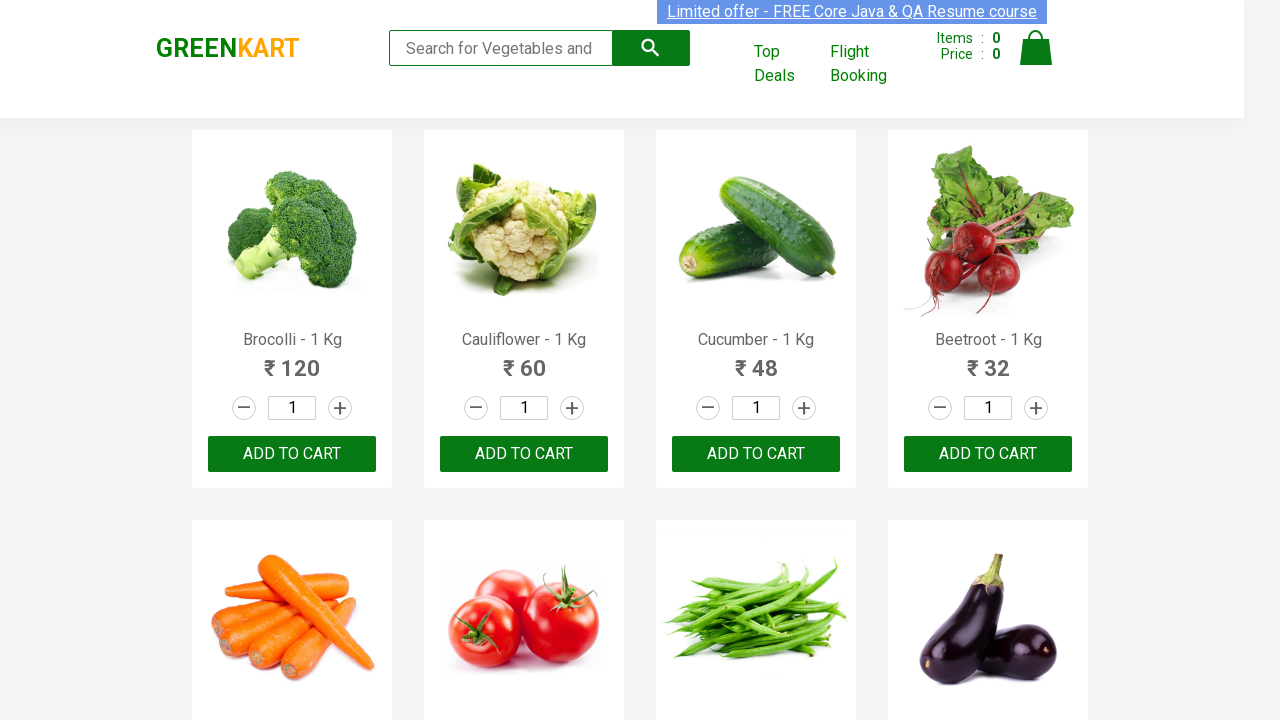

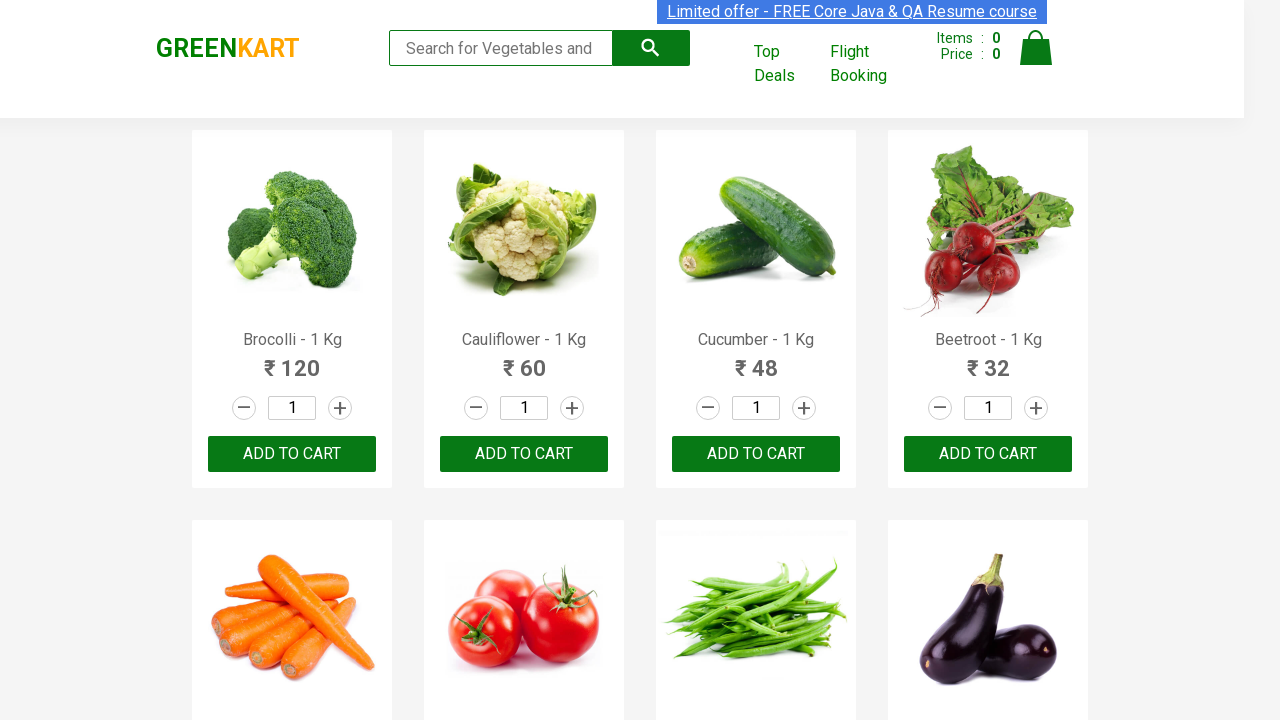